Tests a practice form by filling out personal information including name, email, gender, phone number, date of birth, subjects, hobbies, address, and state/city selections, then submitting the form.

Starting URL: https://demoqa.com/automation-practice-form

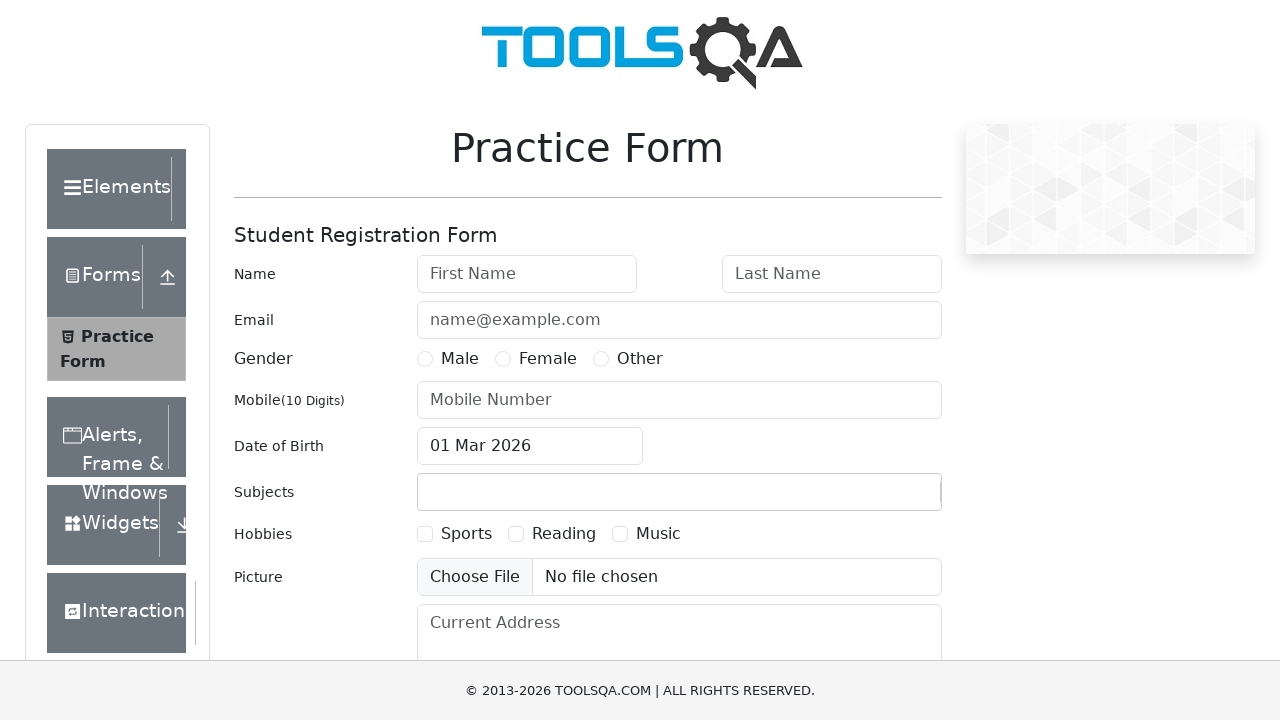

Filled first name field with 'Sergey' on internal:attr=[placeholder="First Name"i]
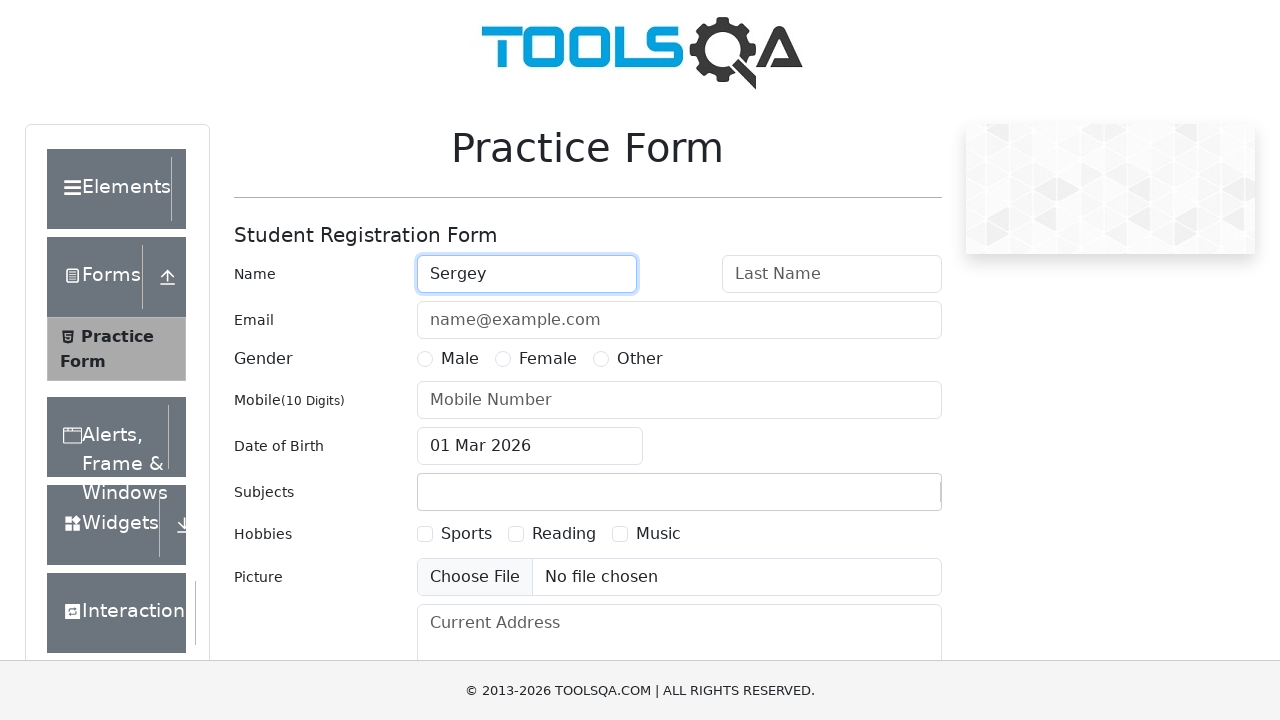

Filled last name field with 'Burak' on internal:attr=[placeholder="Last Name"i]
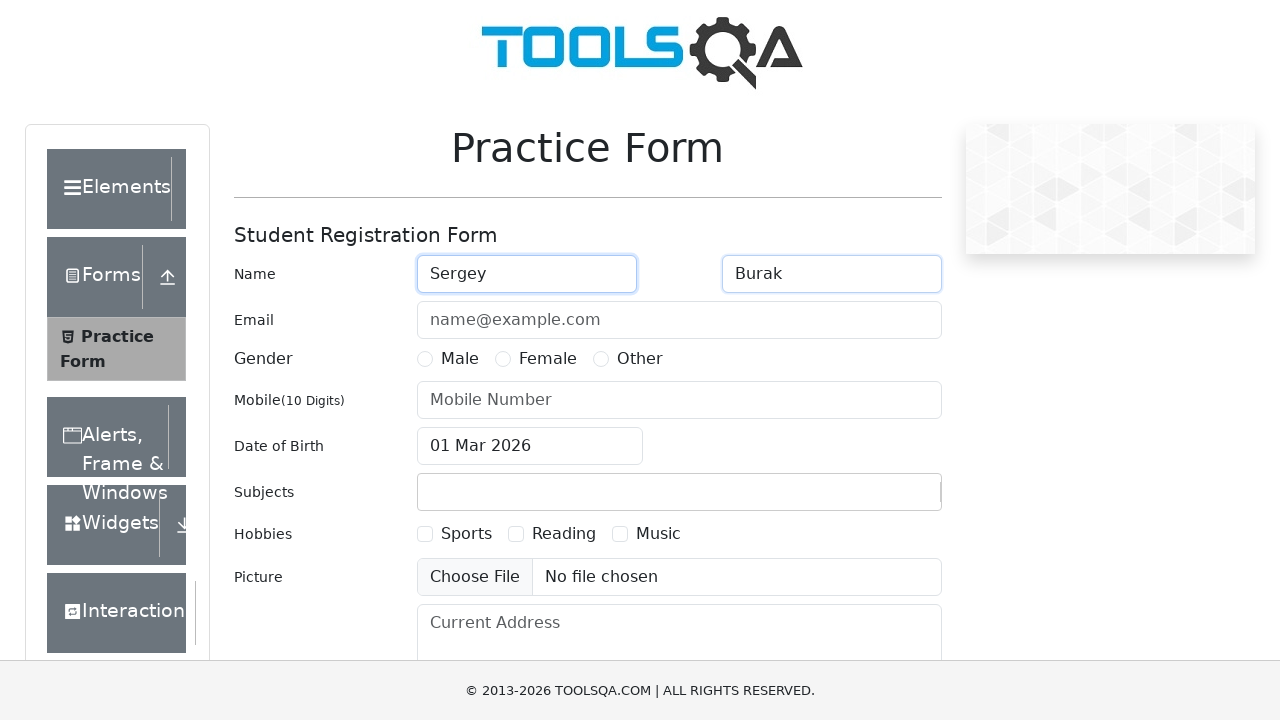

Filled email field with 'art-print@mail.com' on internal:attr=[placeholder="name@example.com"i]
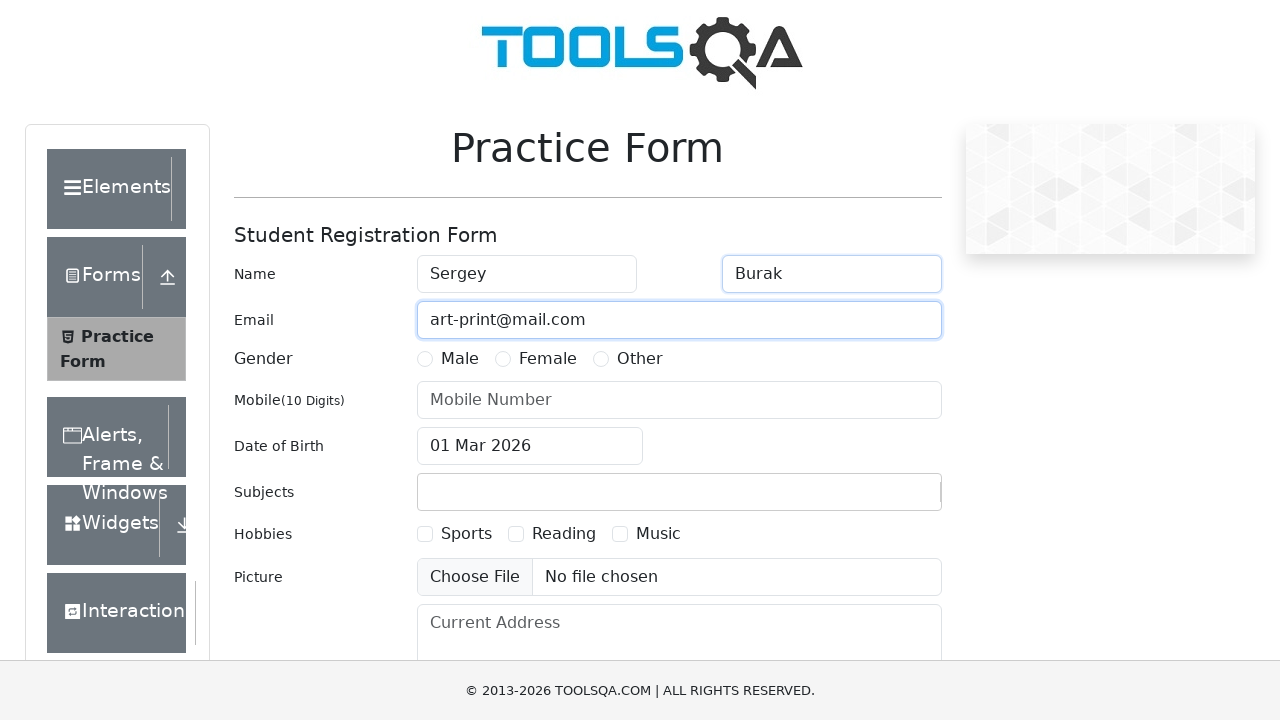

Selected gender radio button at (460, 359) on label[for="gender-radio-1"]
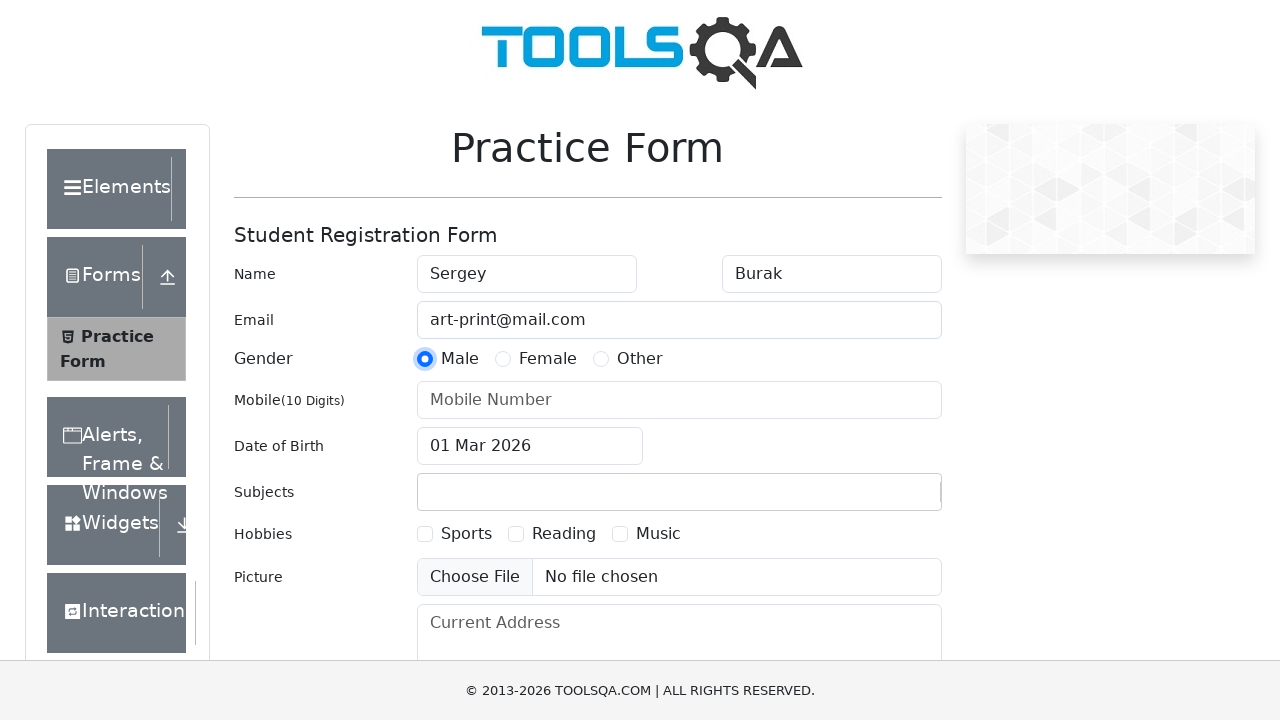

Filled phone number field with '1292929292' on #userNumber
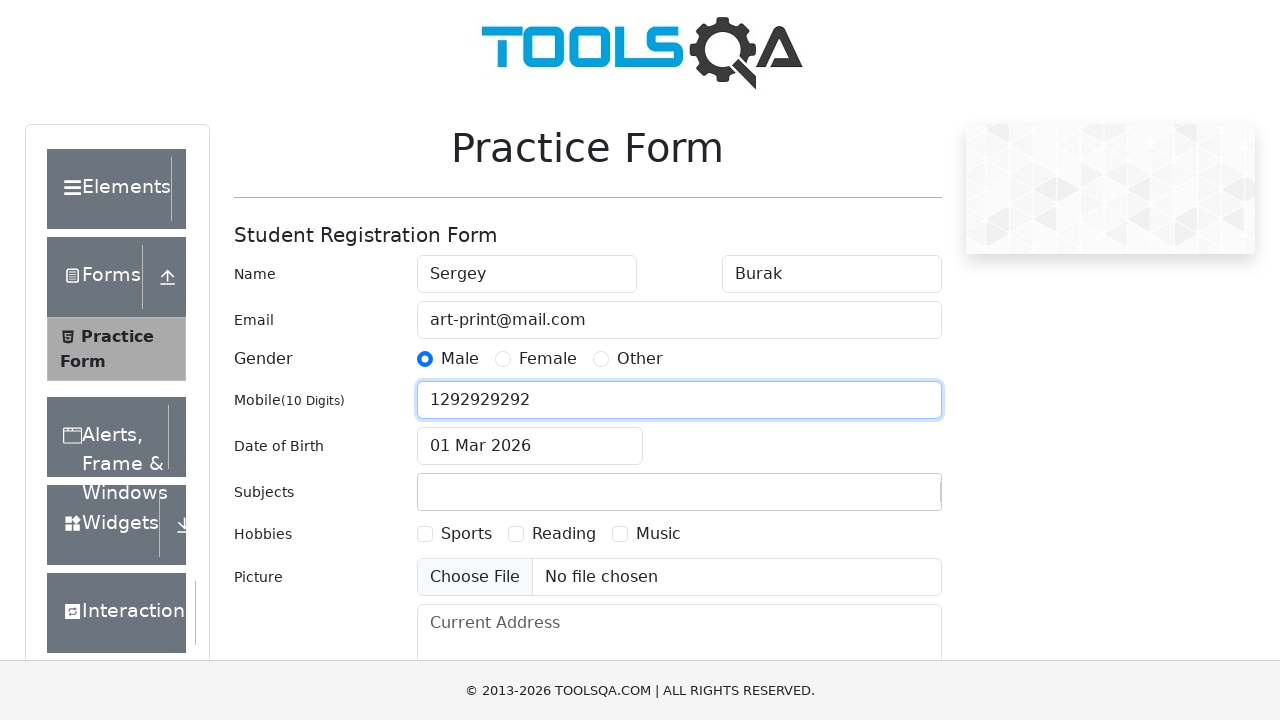

Clicked date of birth field at (679, 446) on #dateOfBirth
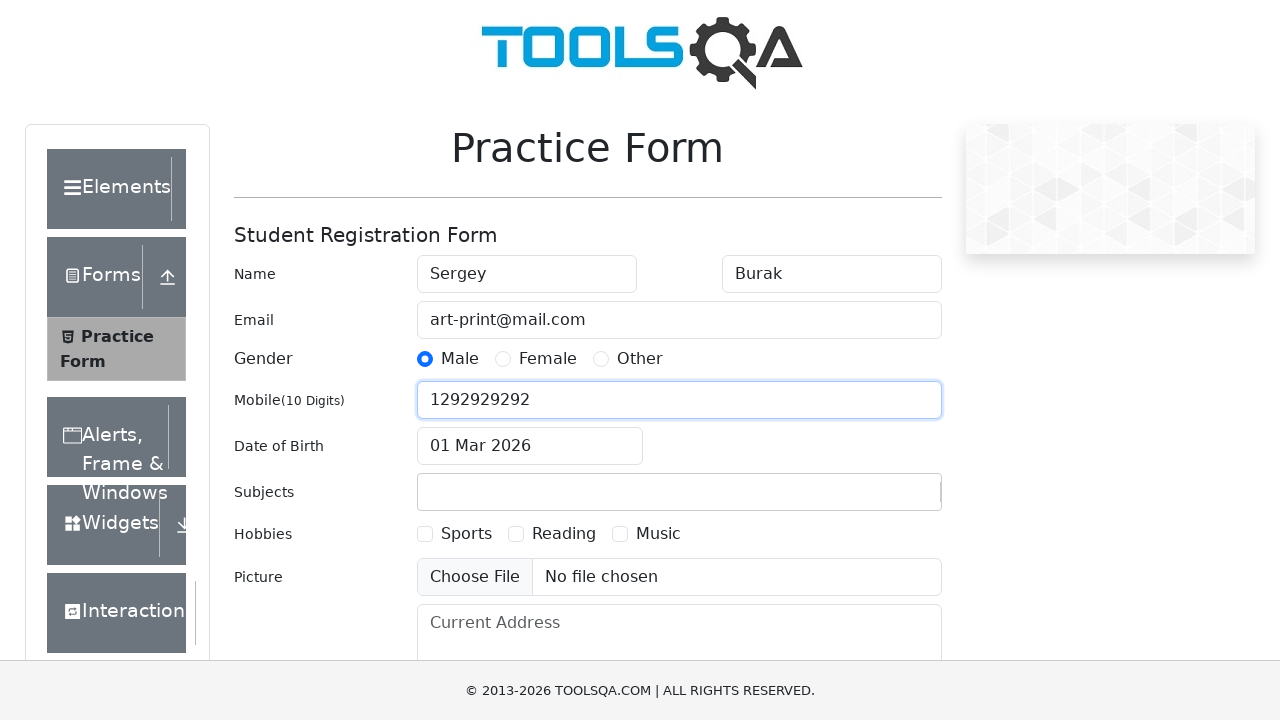

Selected all text in date input on #dateOfBirthInput
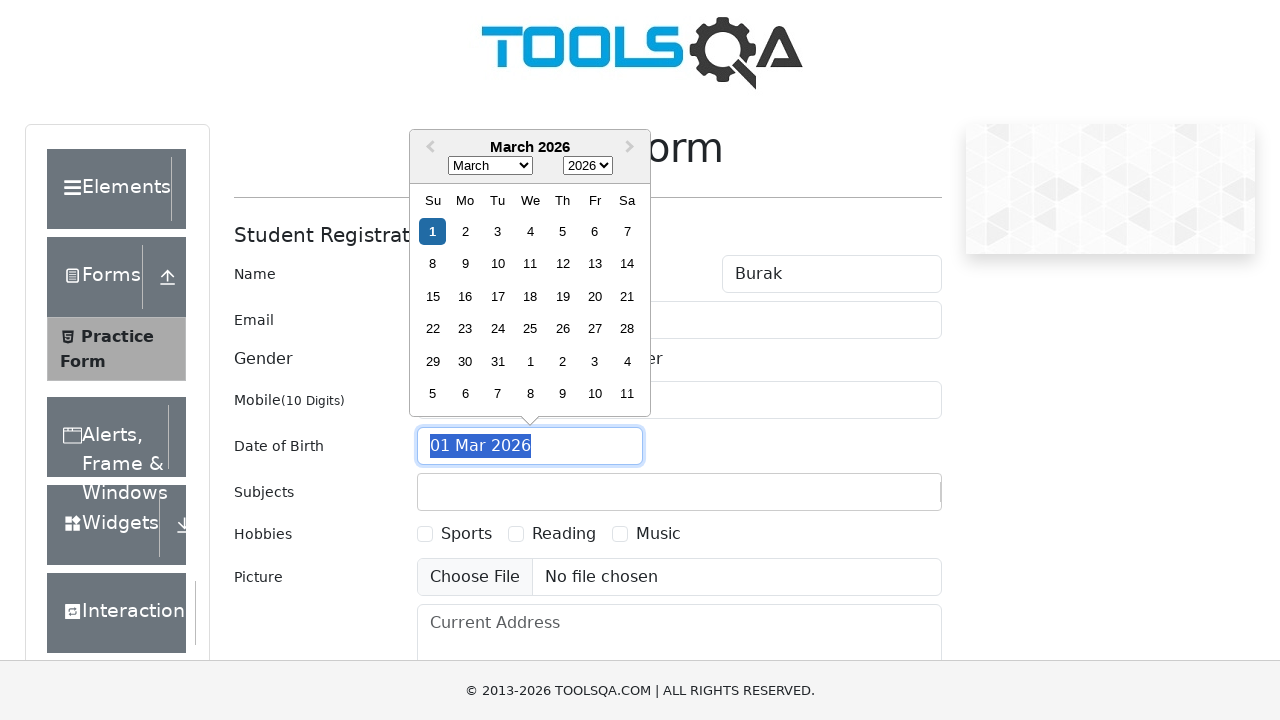

Filled date of birth with '28Sep1978' on #dateOfBirthInput
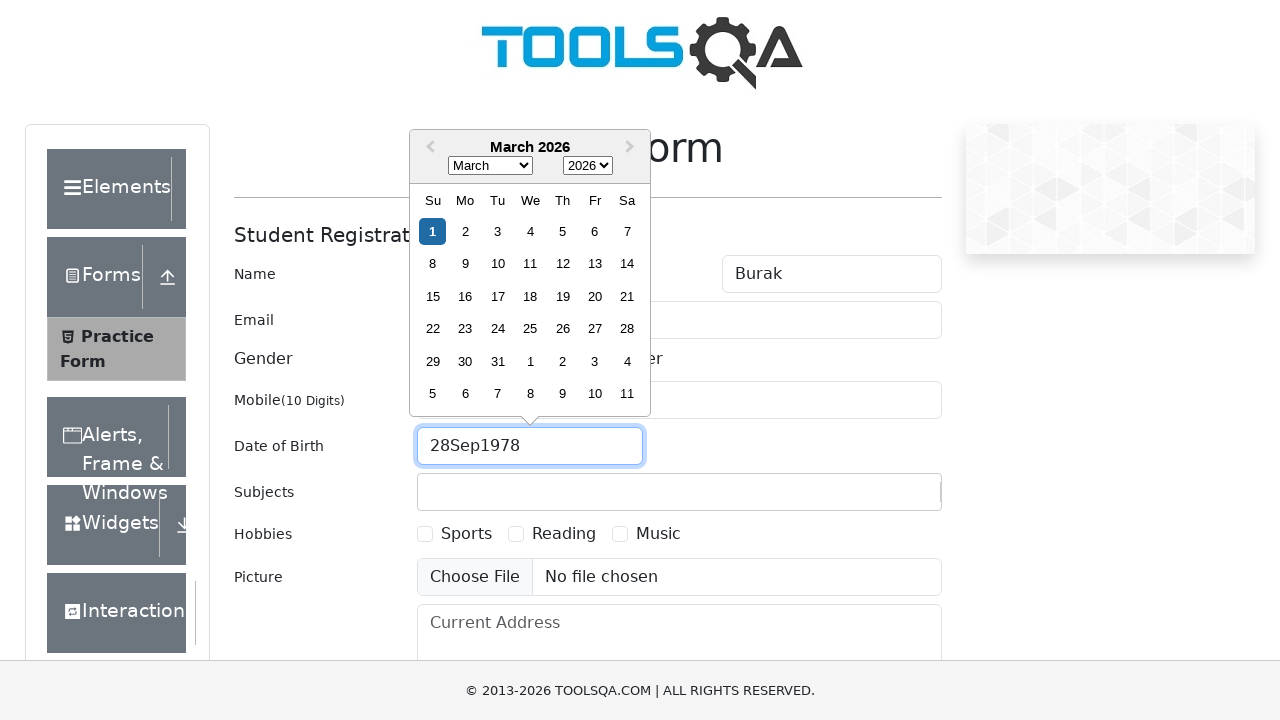

Pressed Enter to confirm date of birth
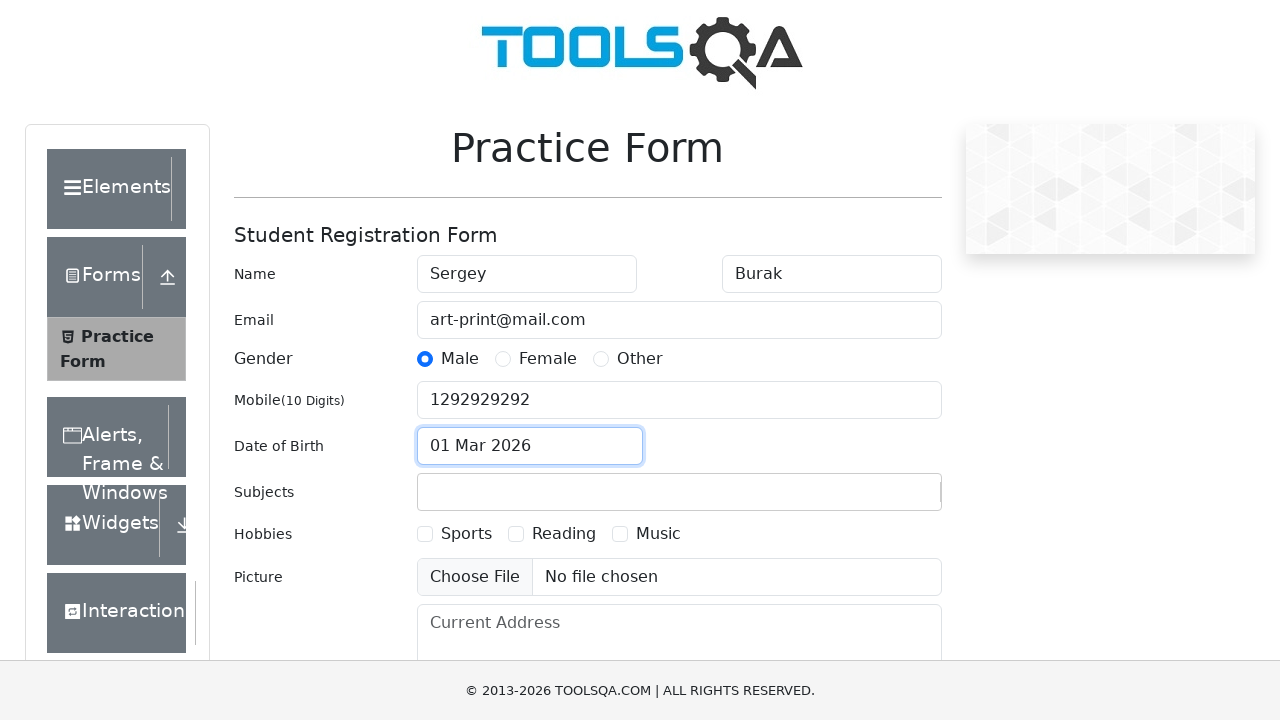

Scrolled down the form
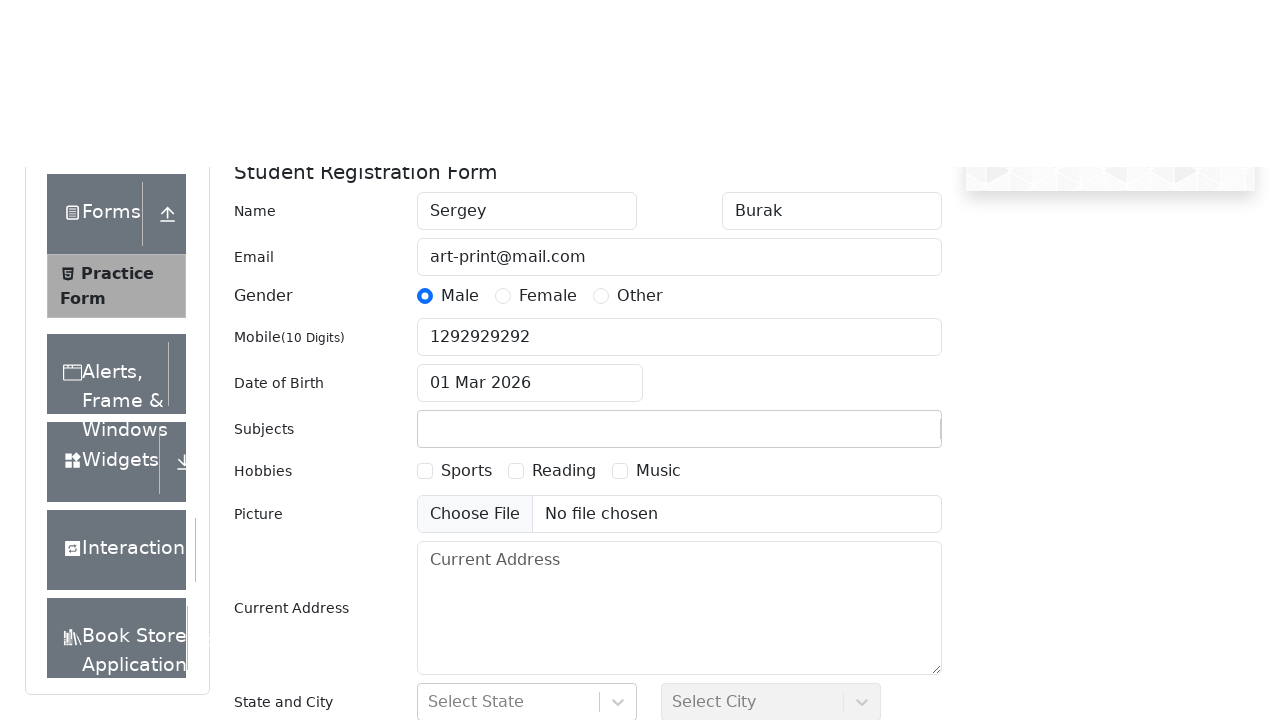

Typed 'M' in subjects field
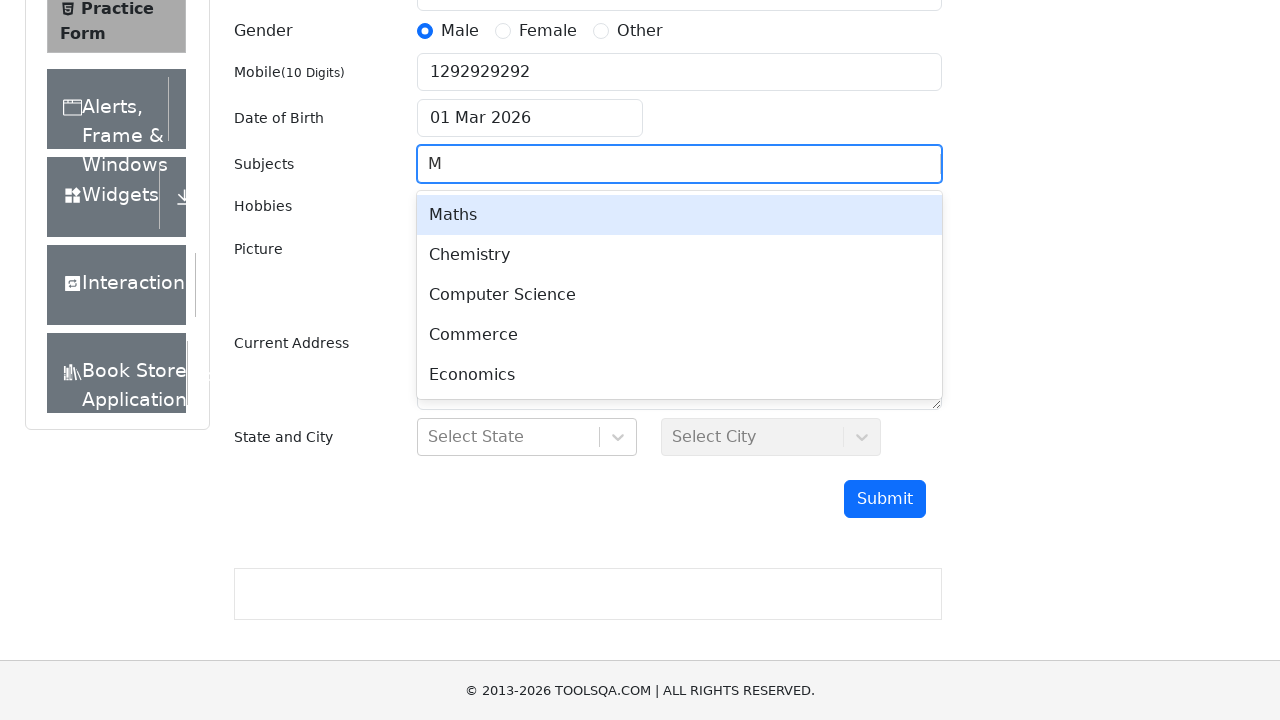

Selected first subject option at (679, 215) on #react-select-2-option-0
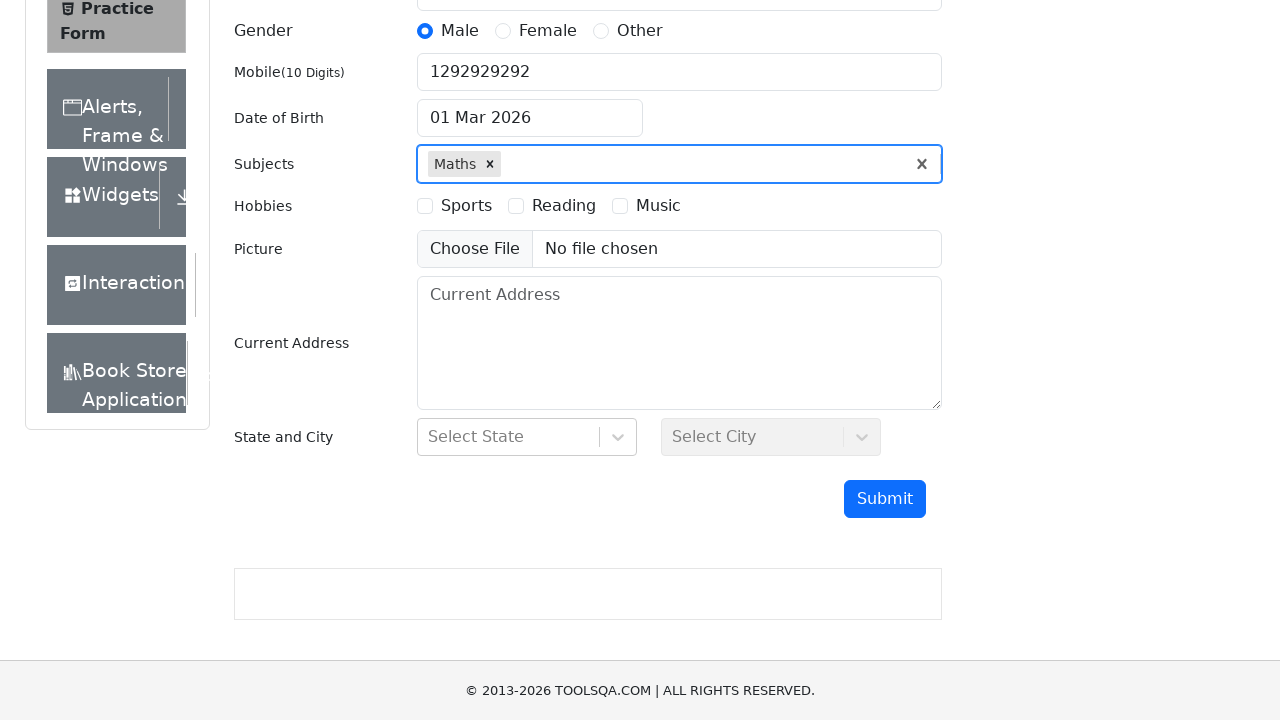

Typed 'p' in subjects field
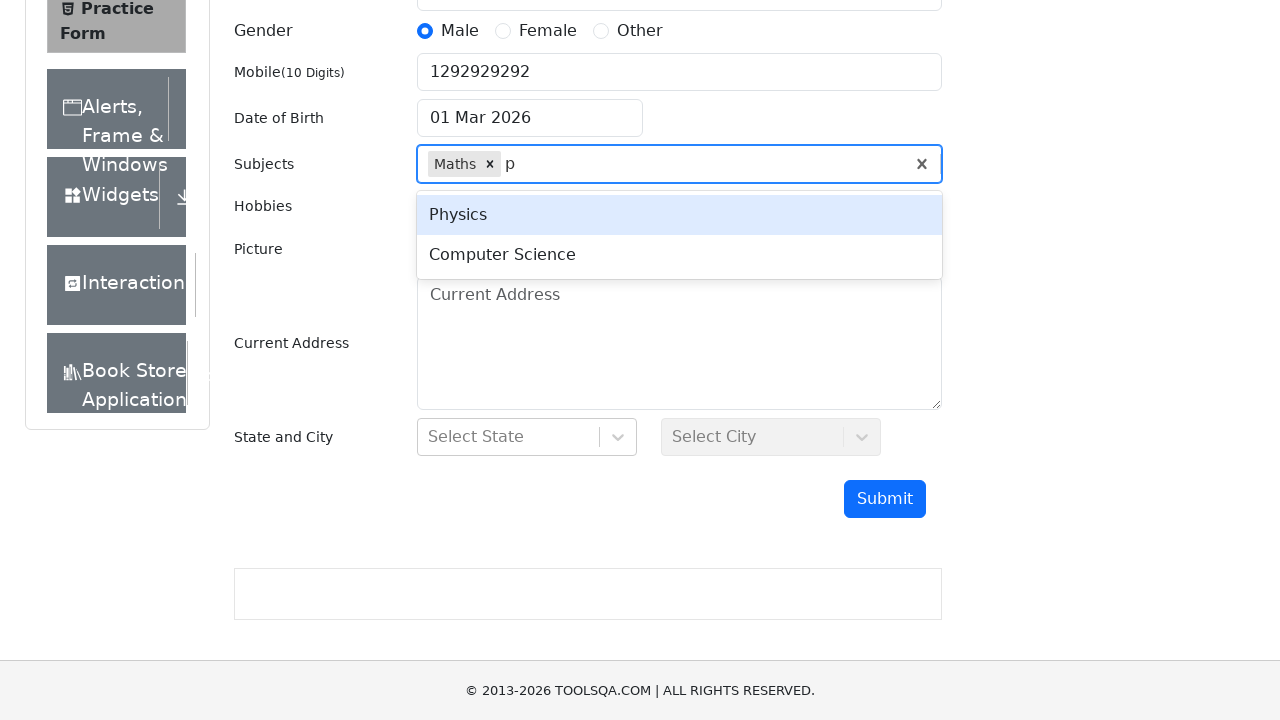

Selected another subject option at (679, 215) on #react-select-2-option-0
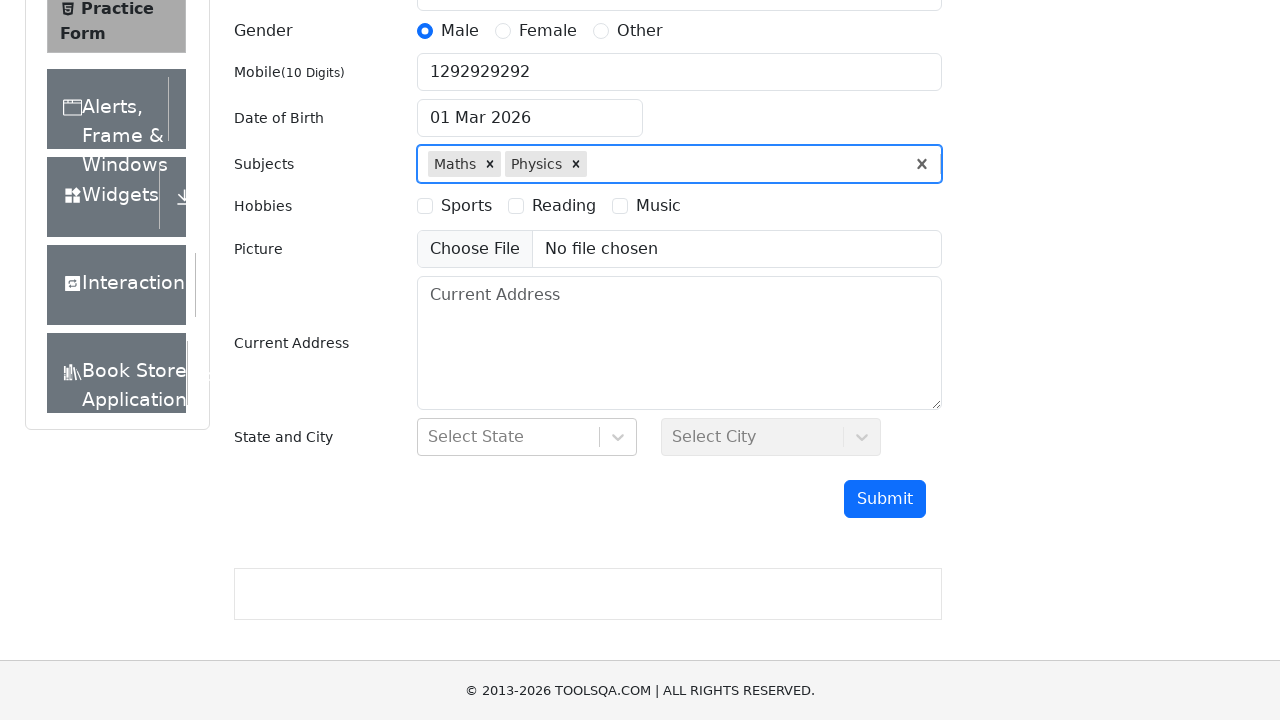

Checked first hobby checkbox at (466, 206) on xpath=//*[@for="hobbies-checkbox-1"]
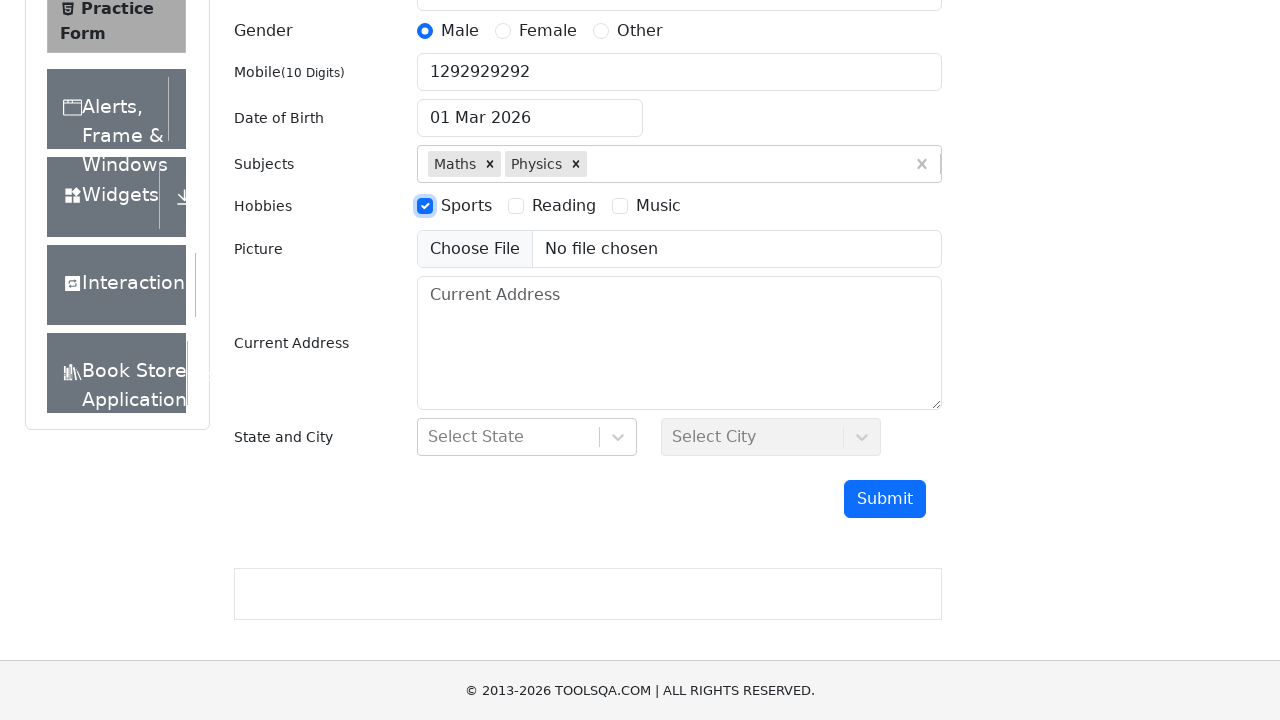

Clicked third hobby checkbox at (658, 206) on xpath=//*[@for="hobbies-checkbox-3"]
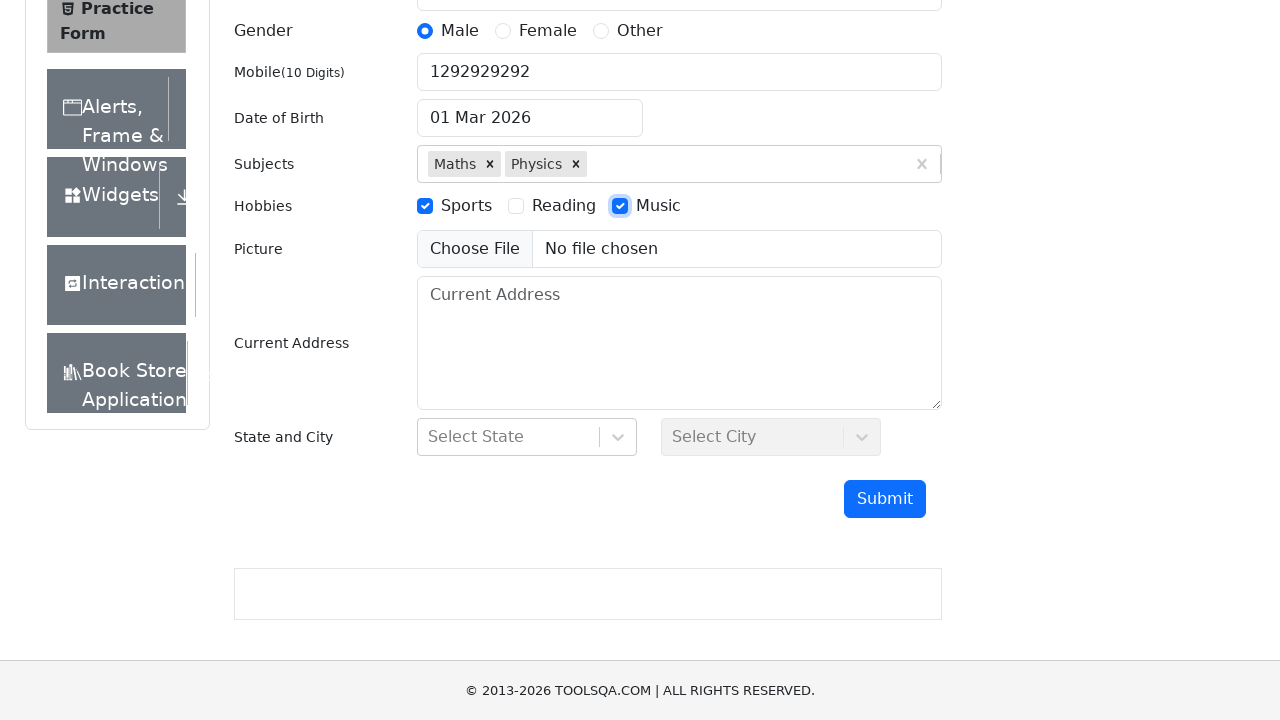

Filled current address with '14-5 Kremko str.' on #currentAddress
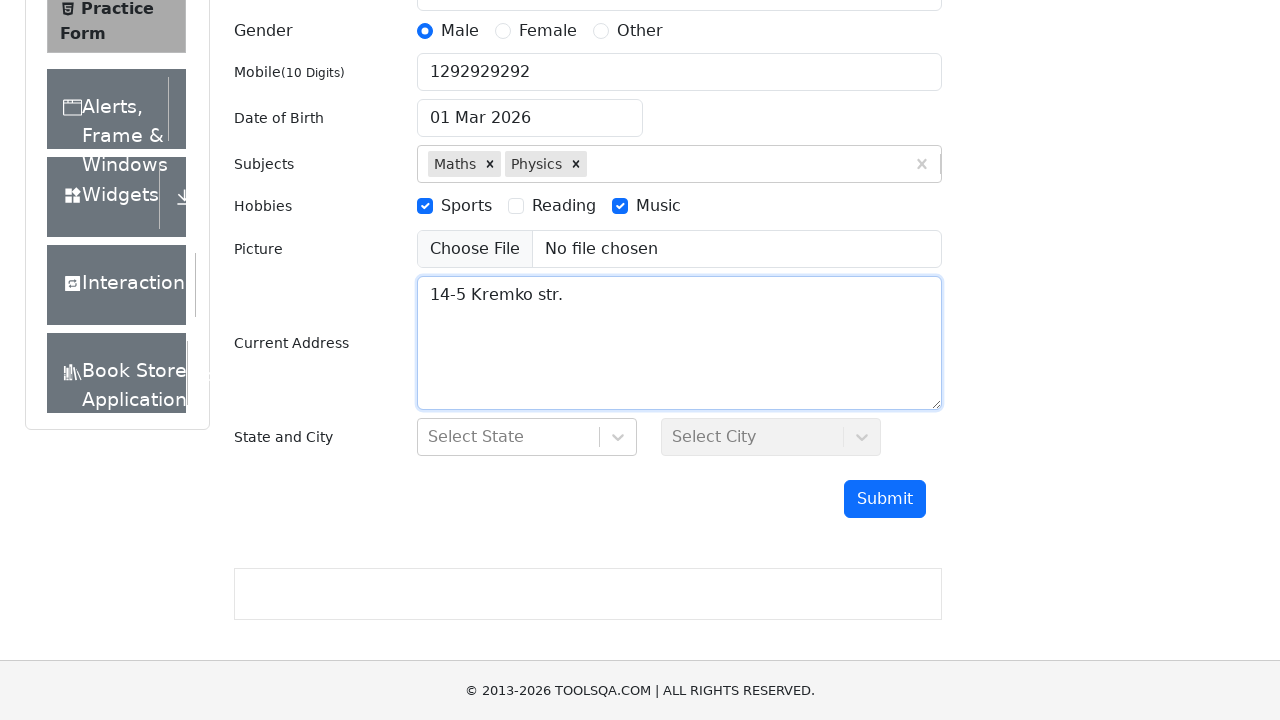

Clicked state dropdown at (527, 437) on #state
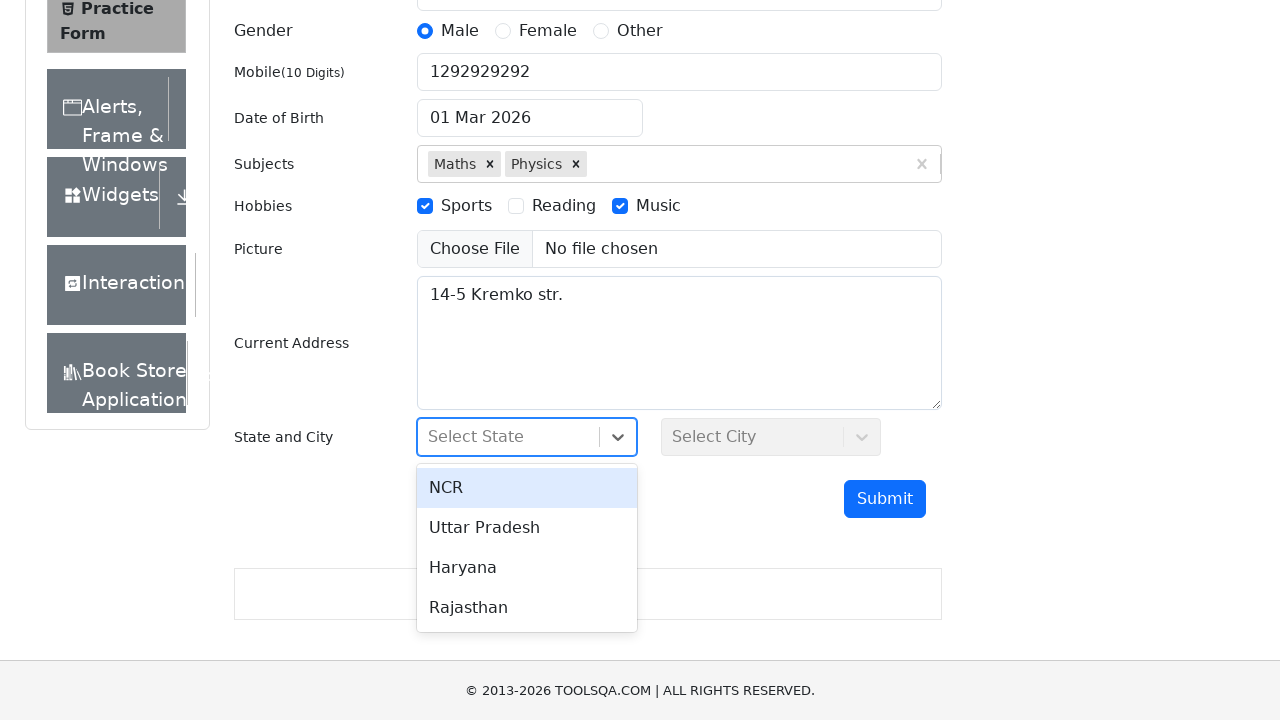

Selected state option at (527, 528) on #react-select-3-option-1
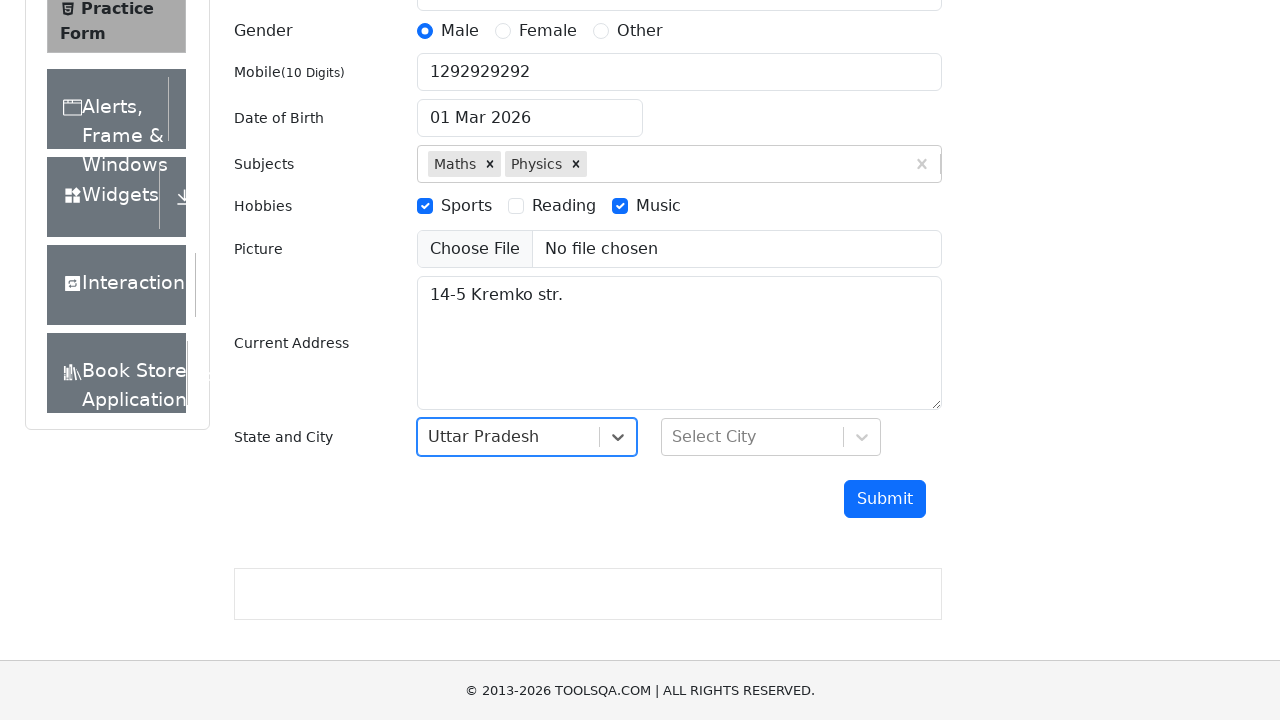

Clicked state dropdown again at (527, 437) on #state
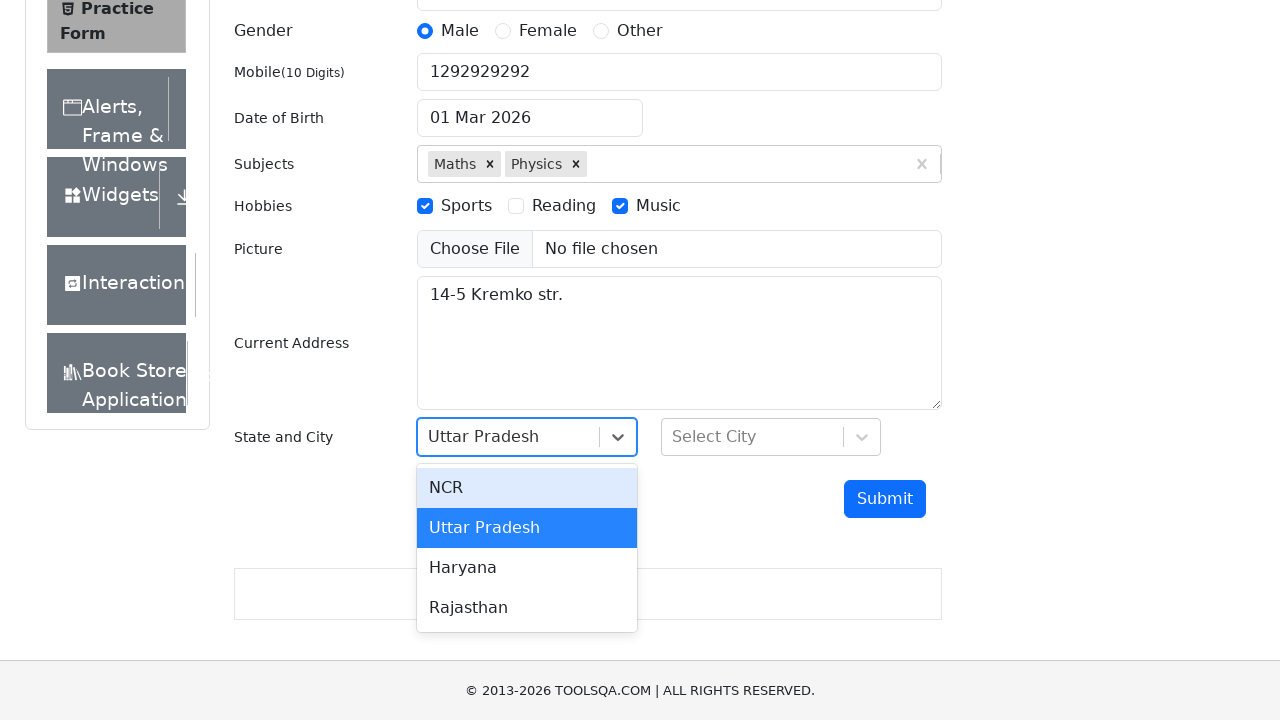

Re-selected state option at (527, 528) on #react-select-3-option-1
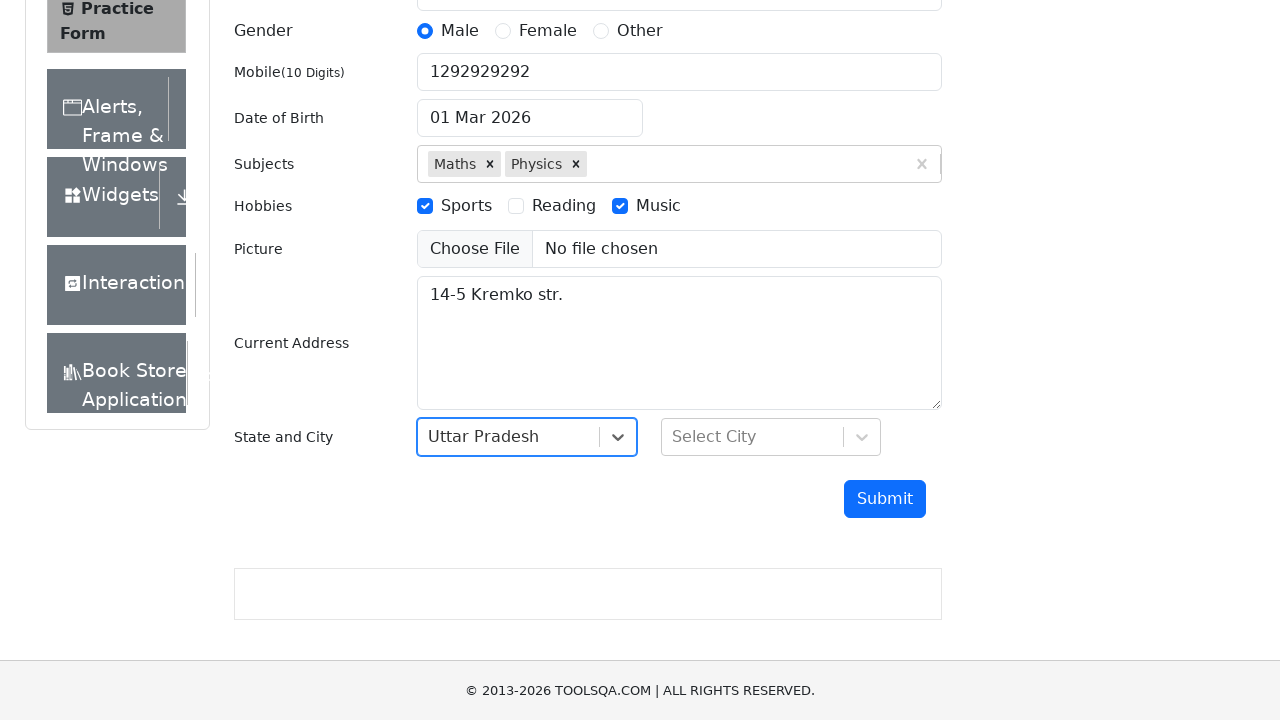

Clicked city dropdown at (771, 437) on #city
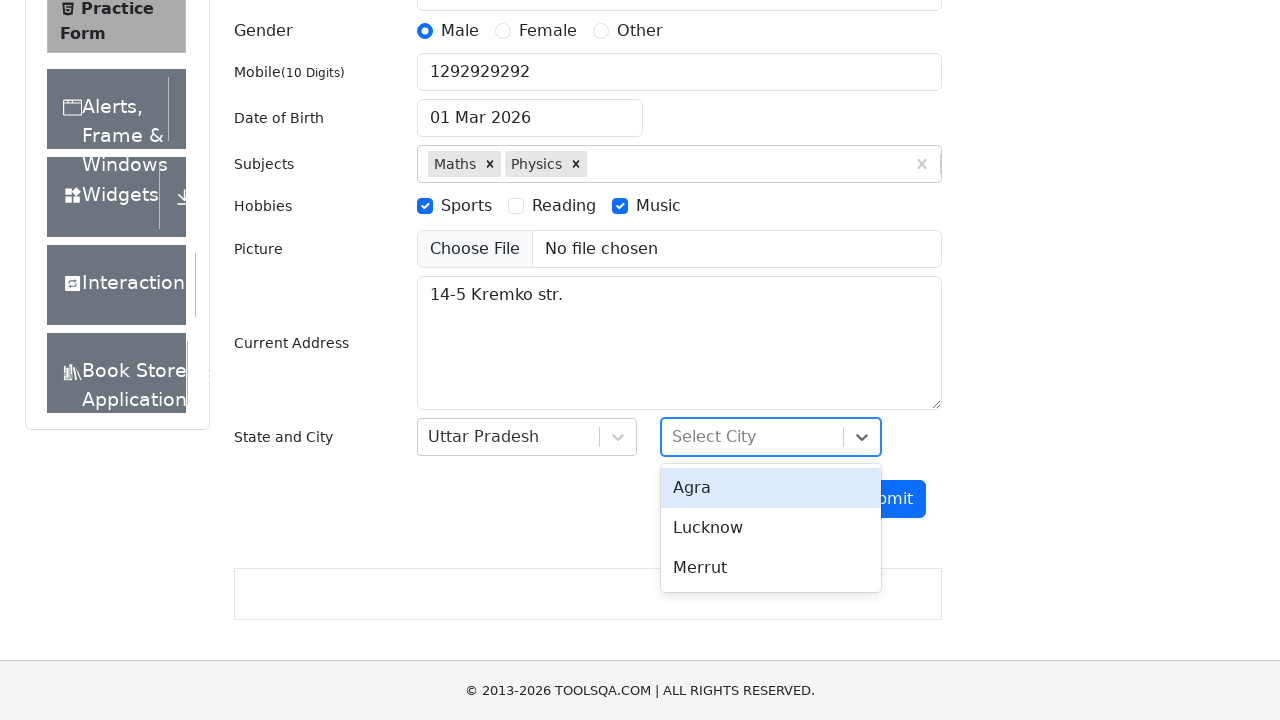

Selected city option at (771, 488) on #react-select-4-option-0
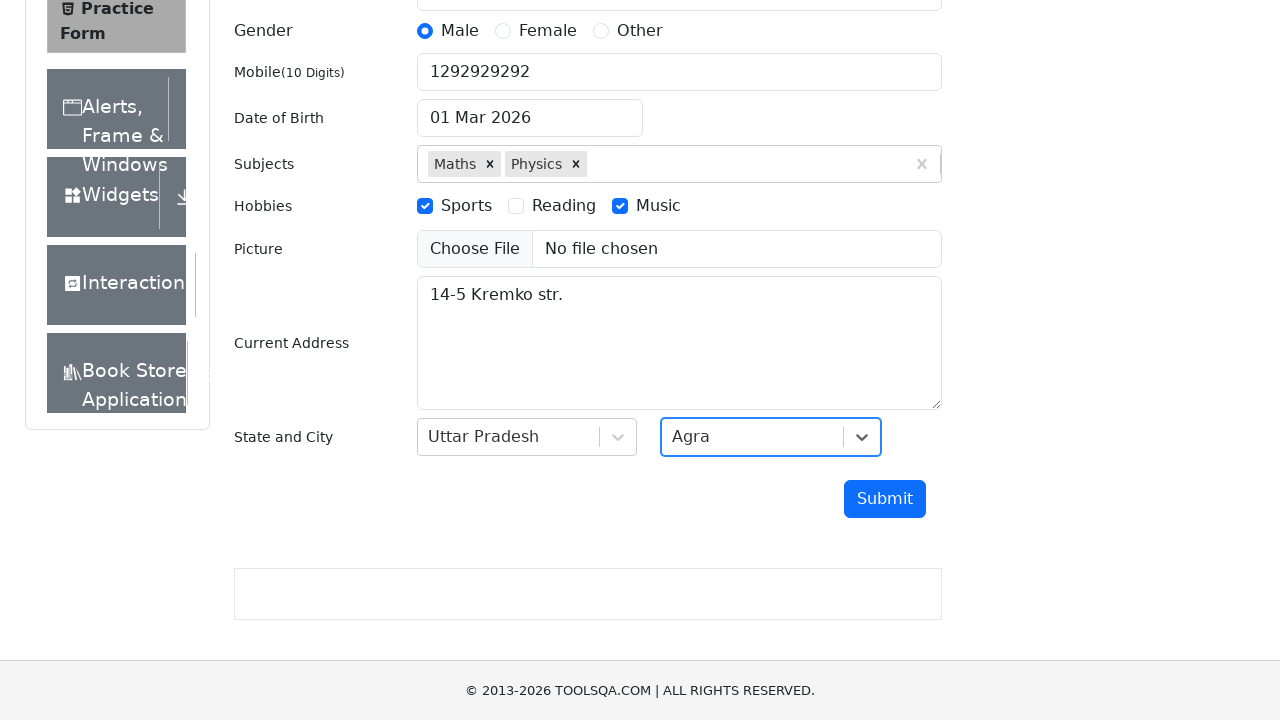

Clicked submit button to submit the form at (885, 499) on #submit
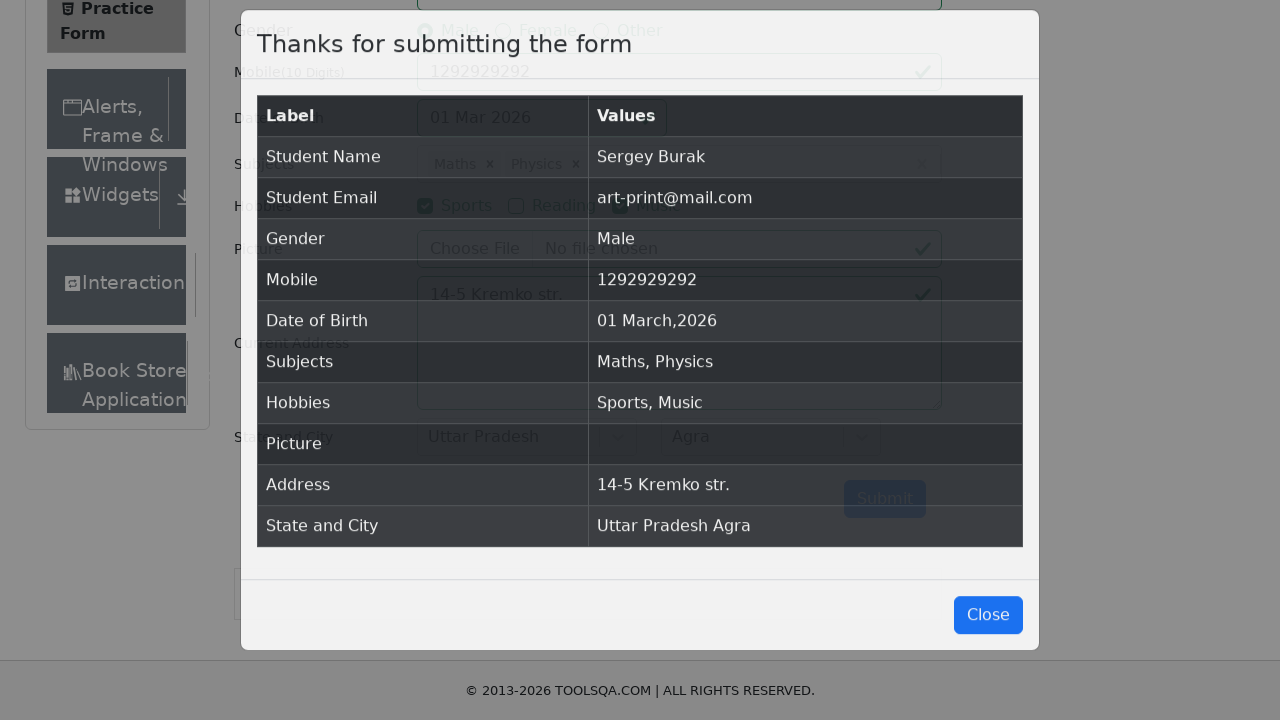

Form submission modal dialog appeared
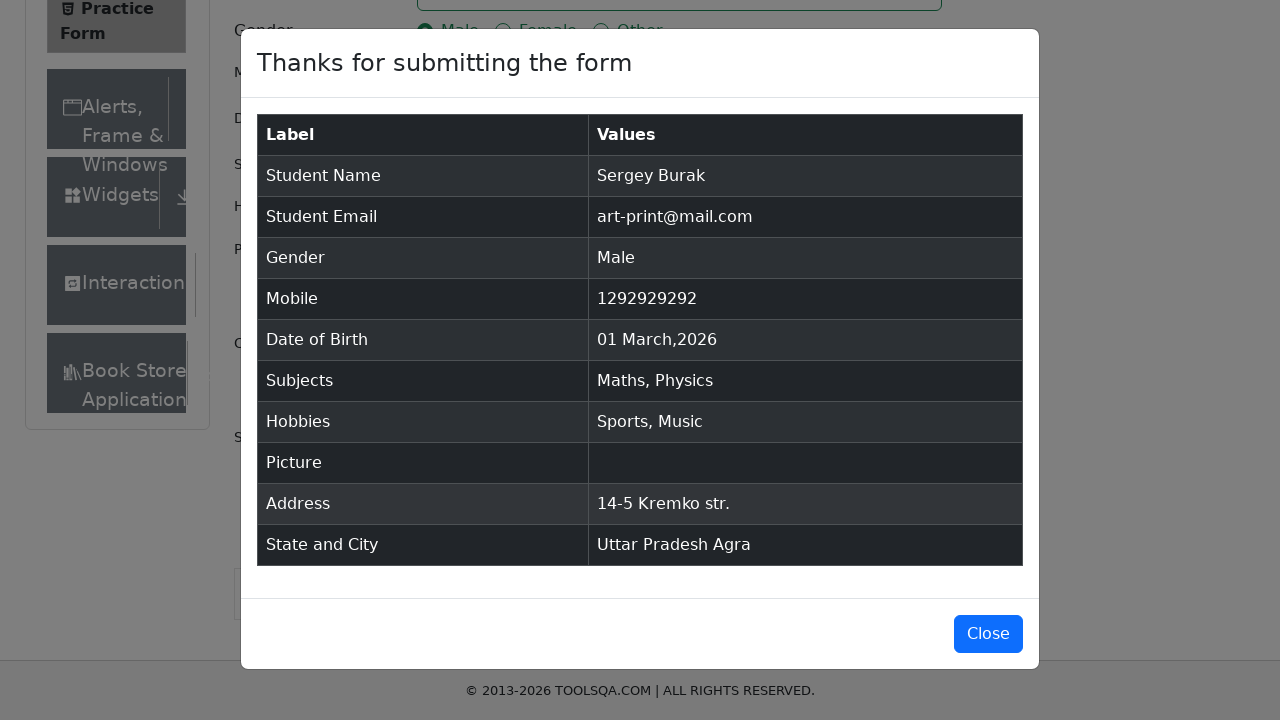

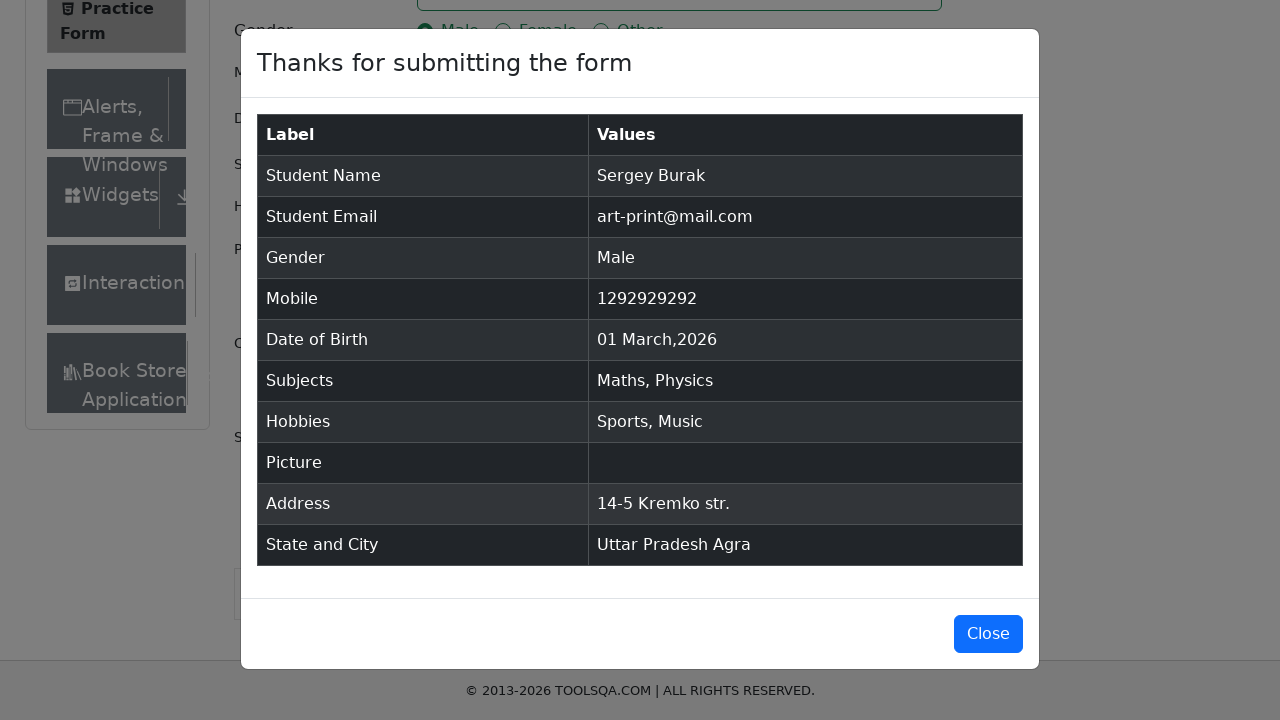